Tests JavaScript alert handling by clicking a button that triggers an alert and accepting it, then verifying the result message

Starting URL: https://the-internet.herokuapp.com/javascript_alerts

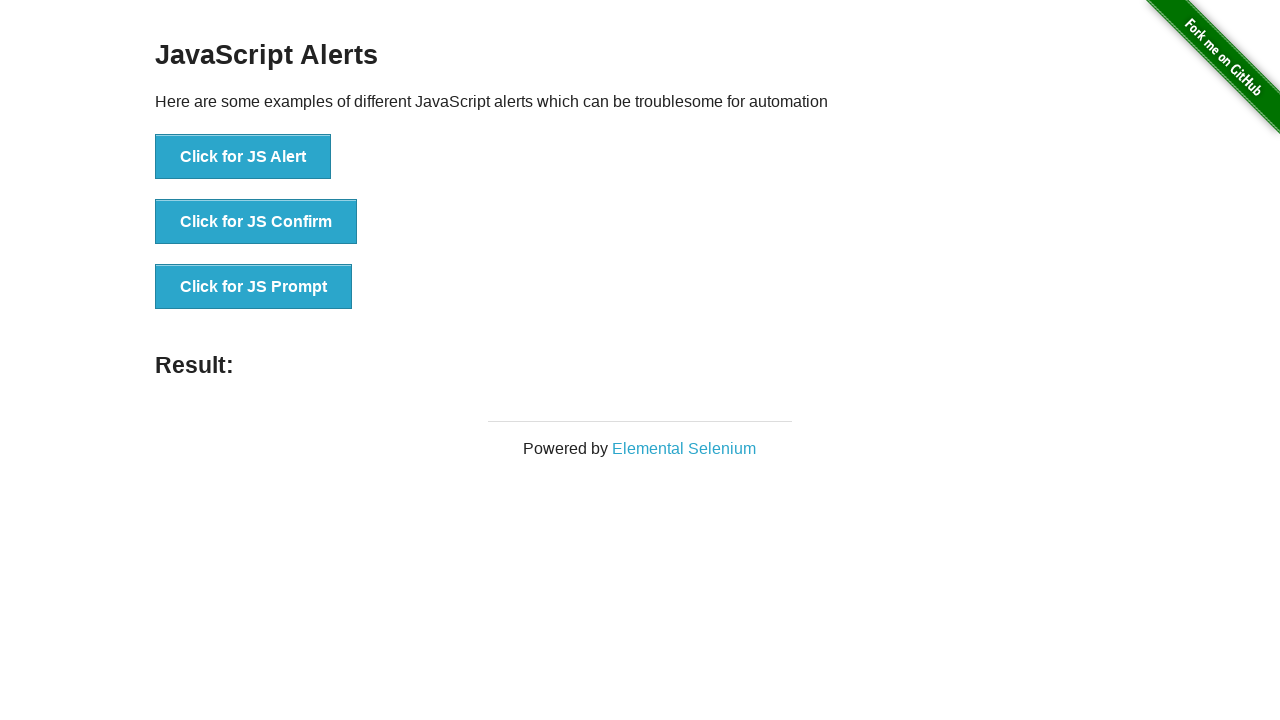

Clicked the first alert button to trigger JavaScript alert at (243, 157) on #content > div > ul > li:nth-child(1) > button
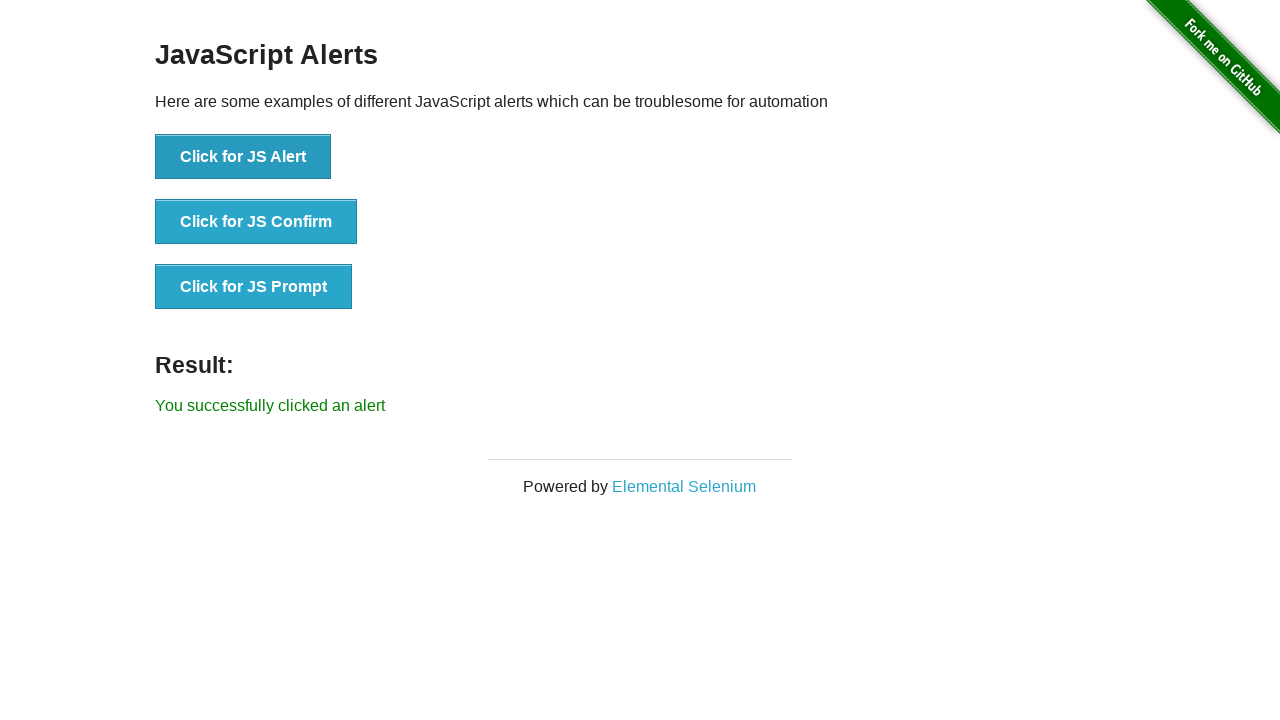

Set up dialog handler to accept alerts
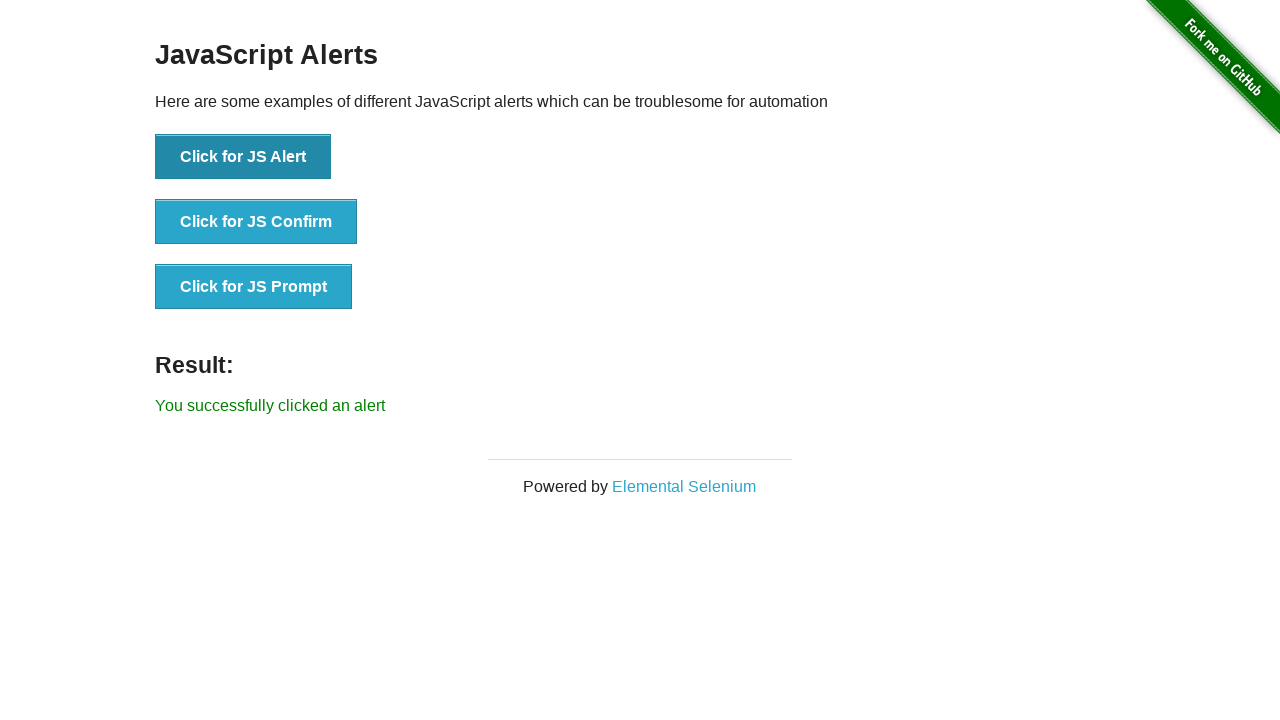

Waited for result message to appear after accepting alert
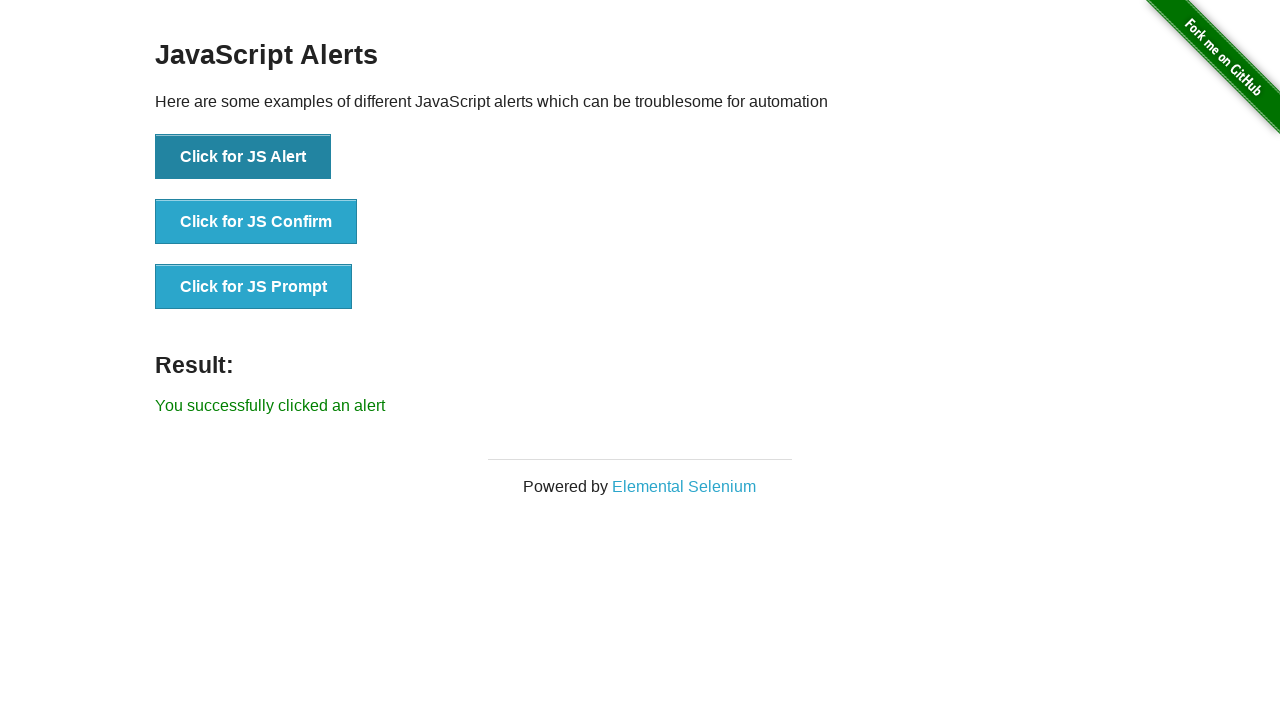

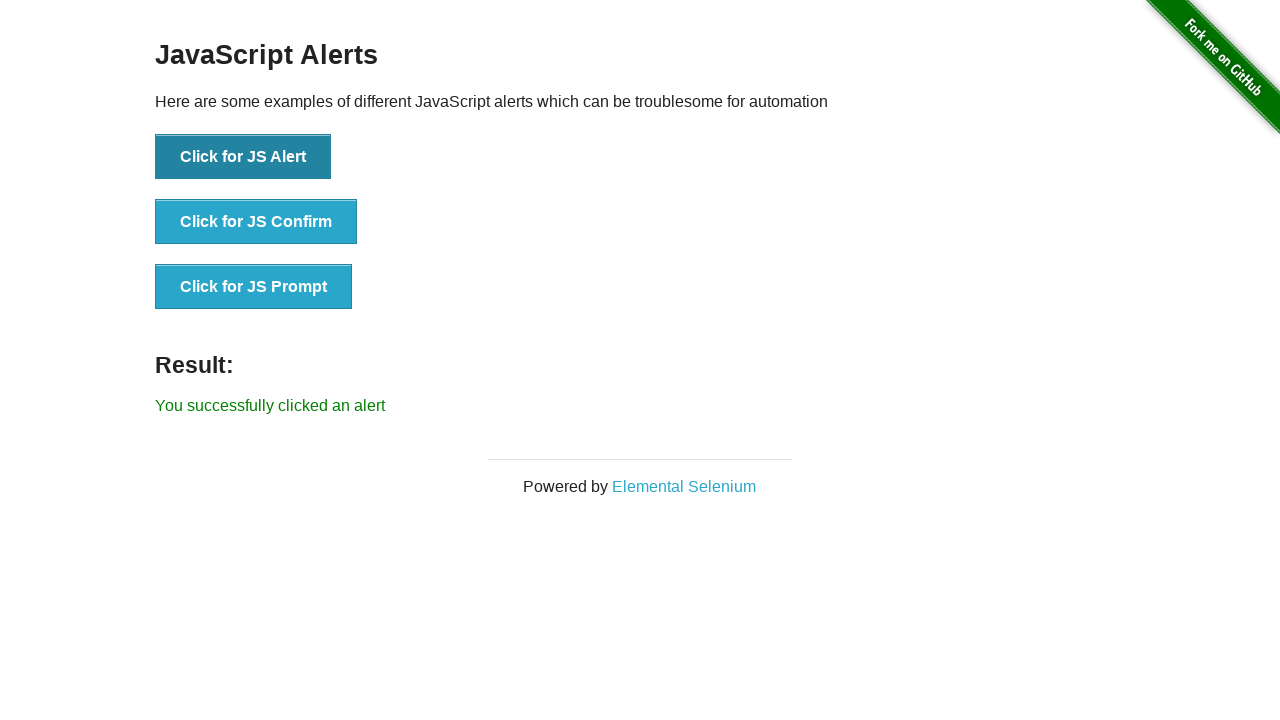